Tests creating a new paste on Pastebin by filling in the text content, selecting an expiration time, entering a paste name, and submitting the form.

Starting URL: https://pastebin.com/

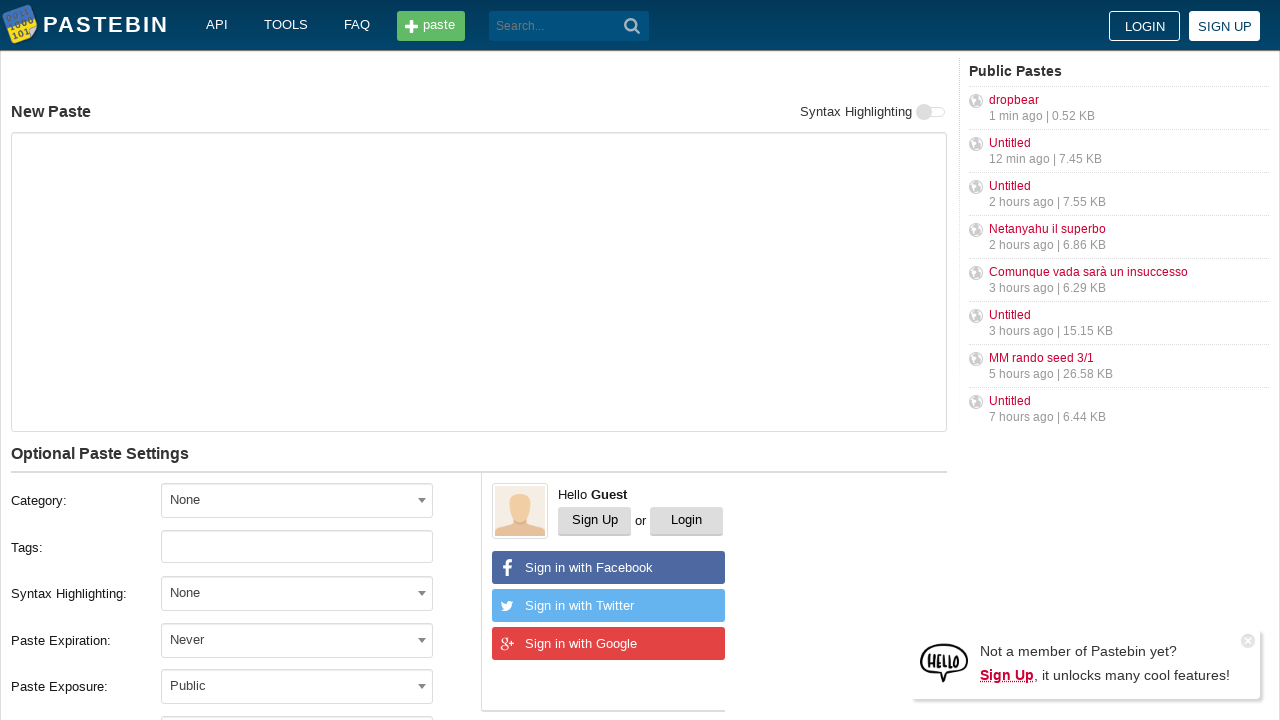

Waited for main text area to be visible
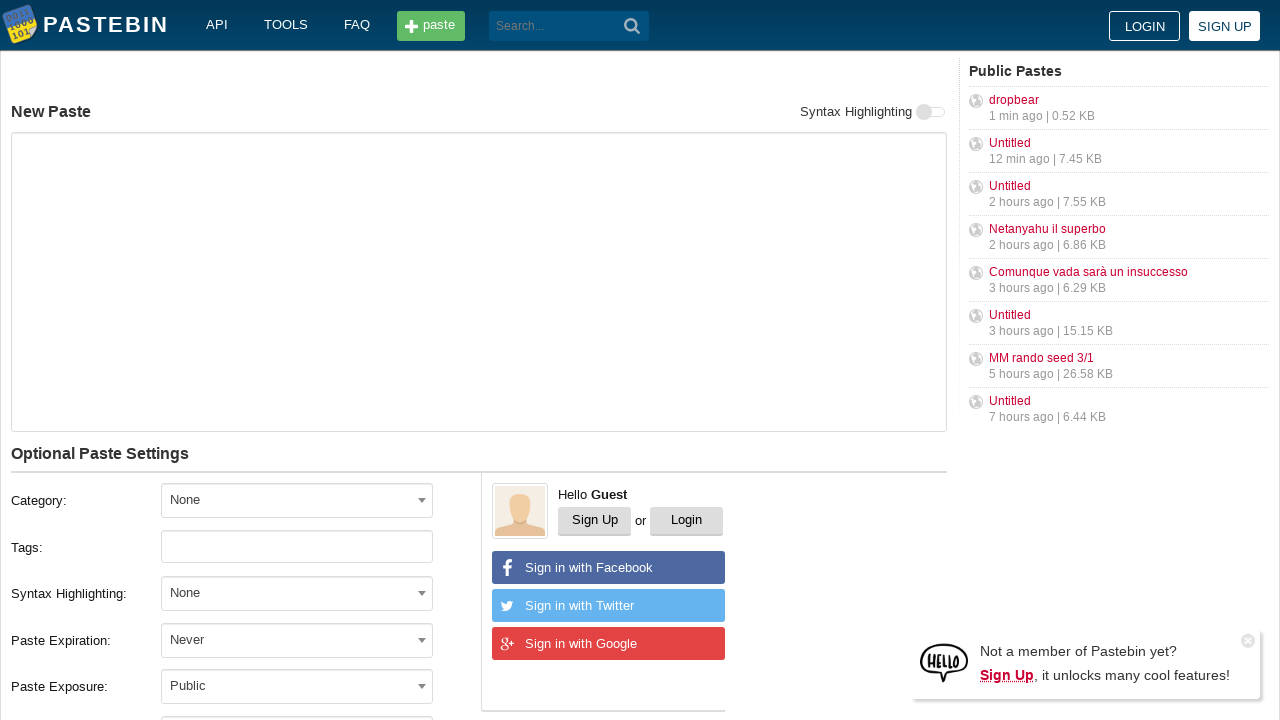

Filled text area with 'Hello from WebDriver' on #postform-text
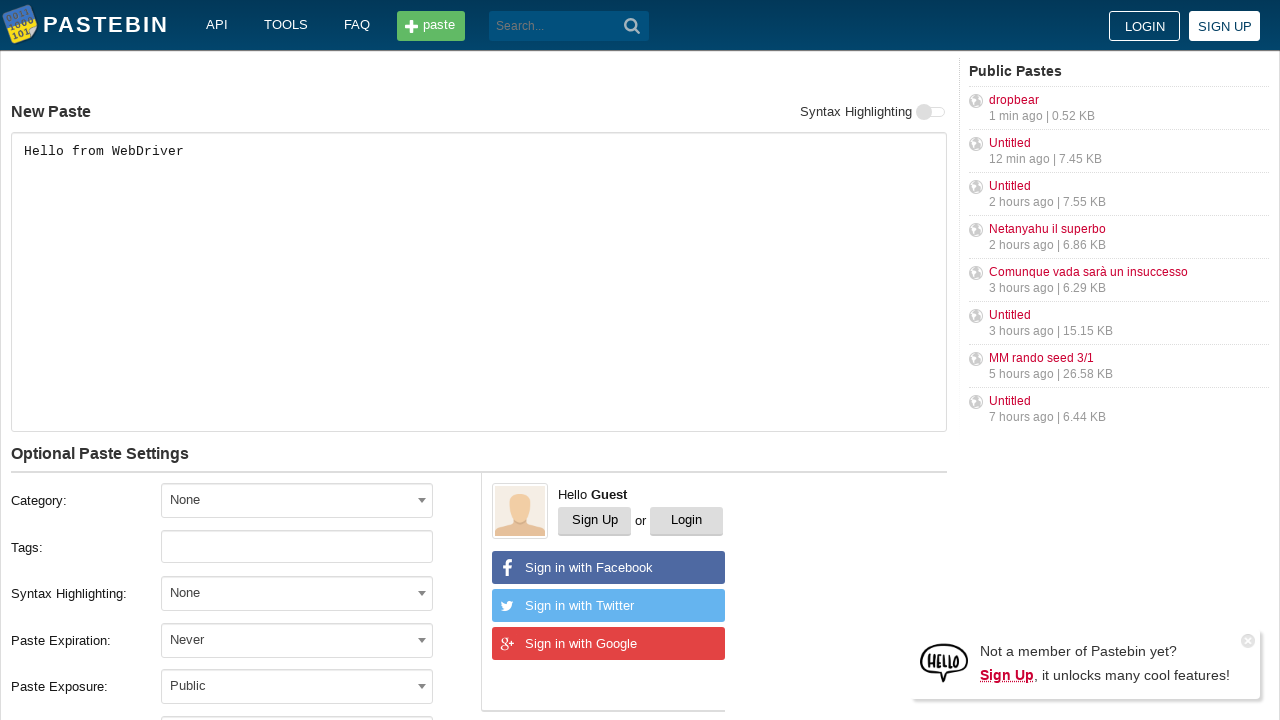

Clicked expiration time dropdown at (297, 640) on #select2-postform-expiration-container
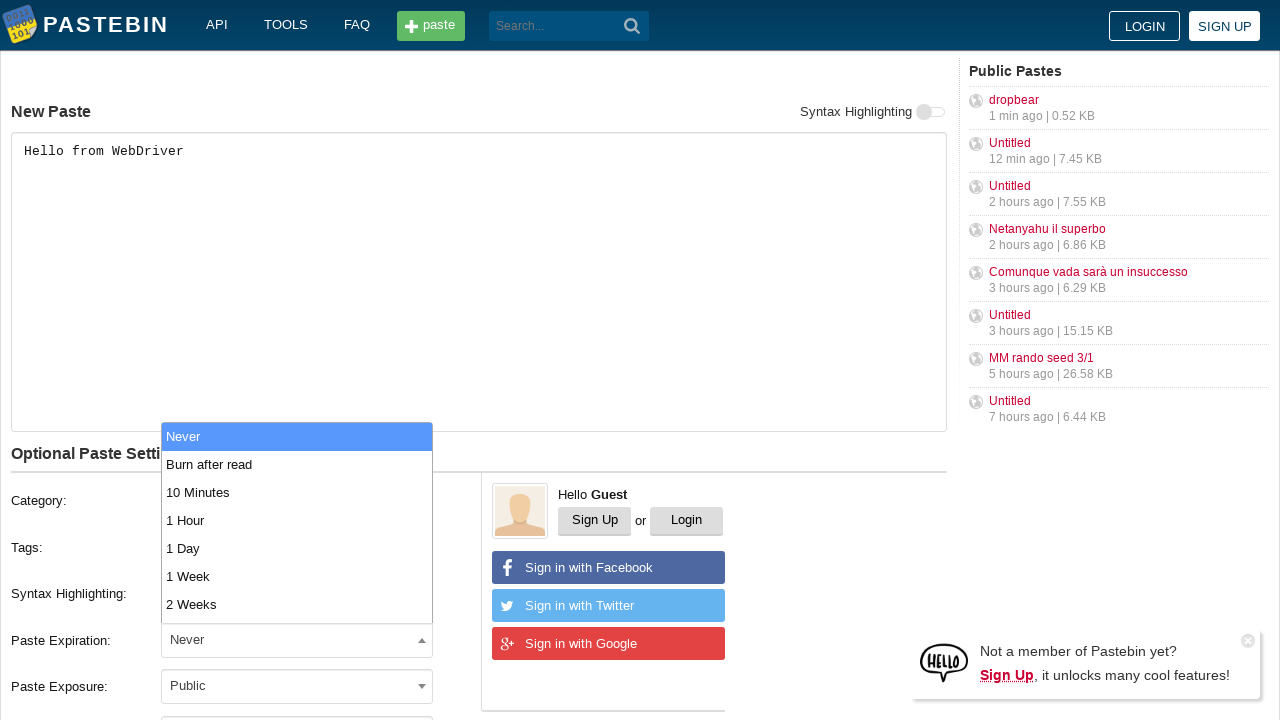

Selected '10 Minutes' from expiration dropdown at (297, 492) on li.select2-results__option:has-text('10 Minutes')
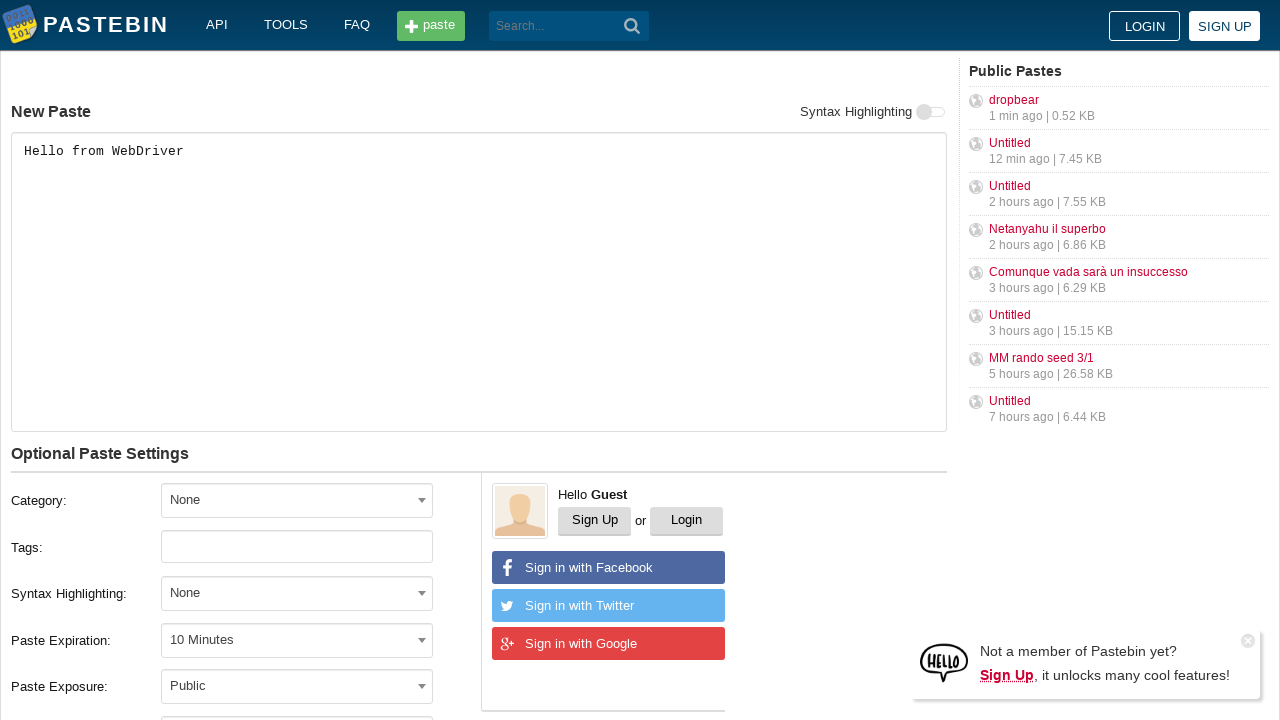

Waited for paste name field to be visible
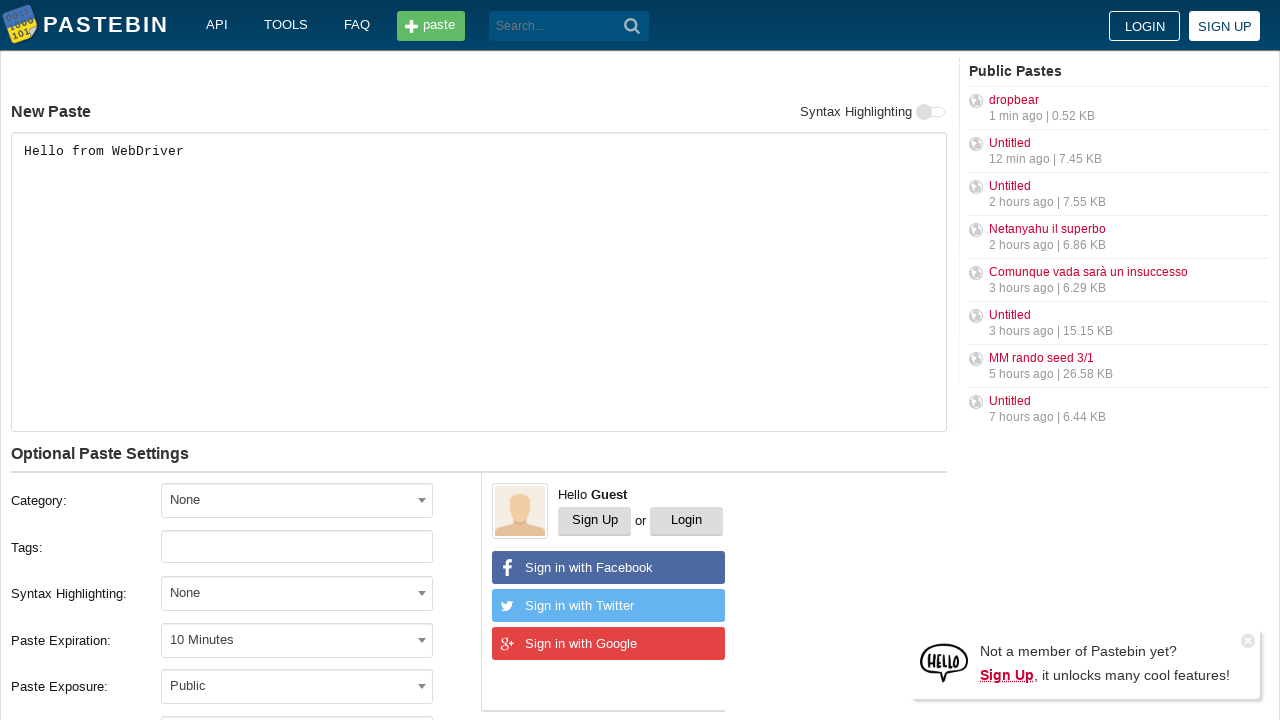

Filled paste name field with 'helloweb' on #postform-name
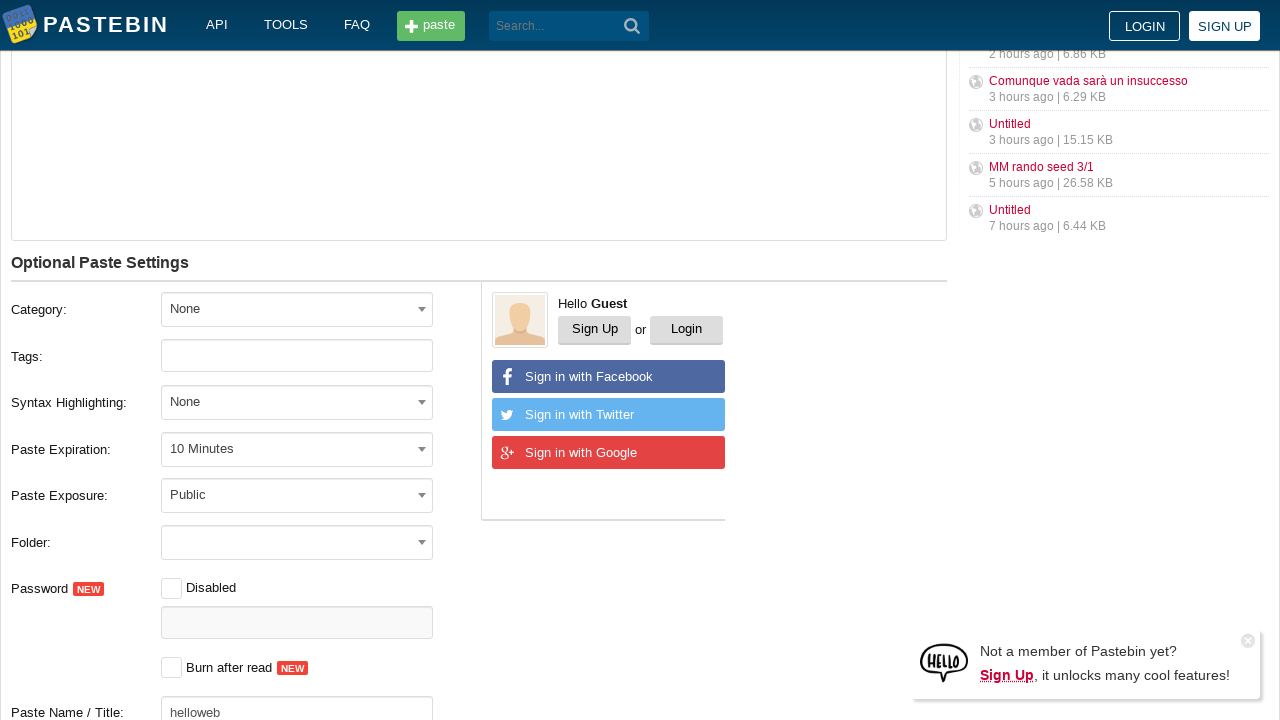

Clicked submit button to create paste at (240, 400) on button.btn.-big[type='submit']
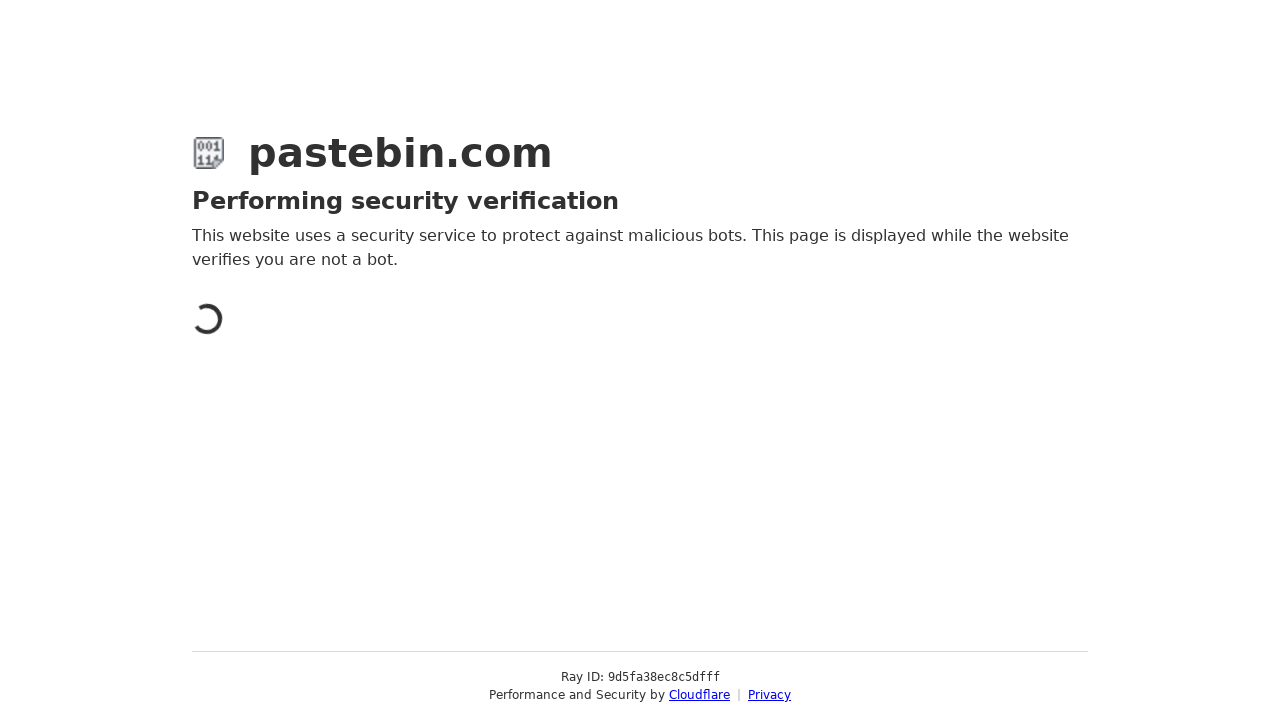

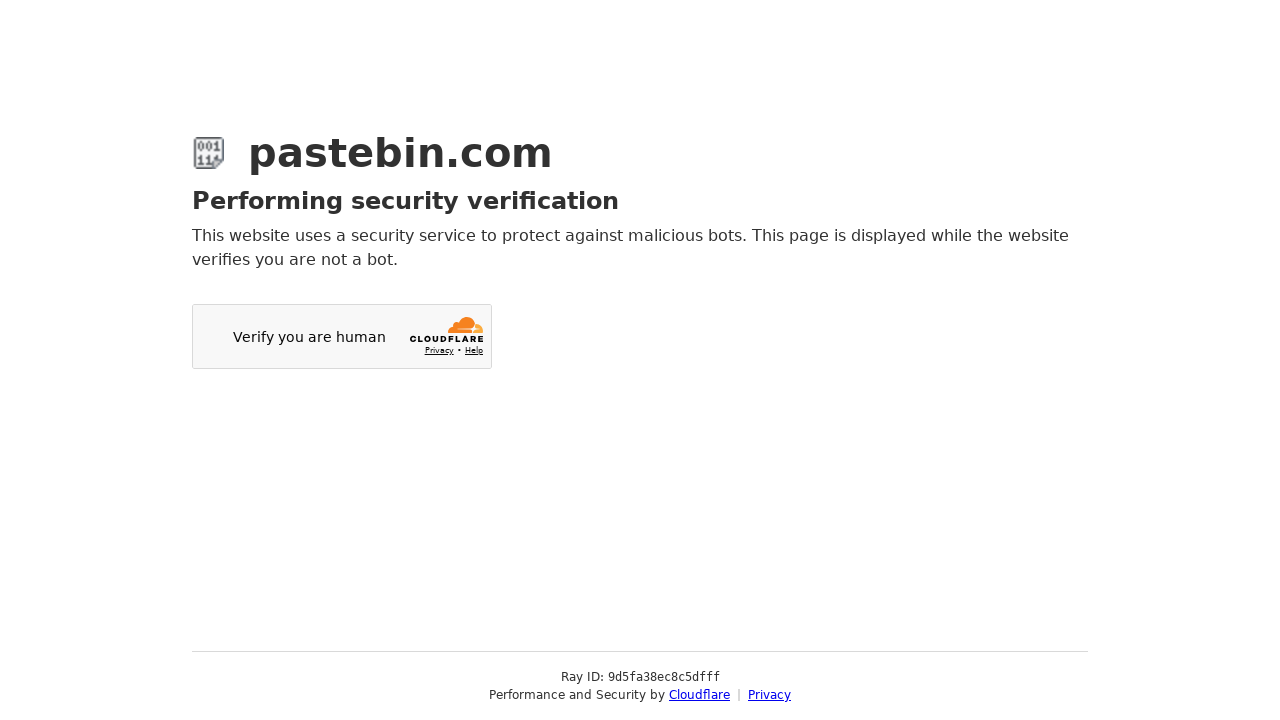